Tests scroll functionality by navigating to a careers page and scrolling to bring the "Contact" element into view

Starting URL: https://www.tutorialspoint.com/about/about_careers.htm

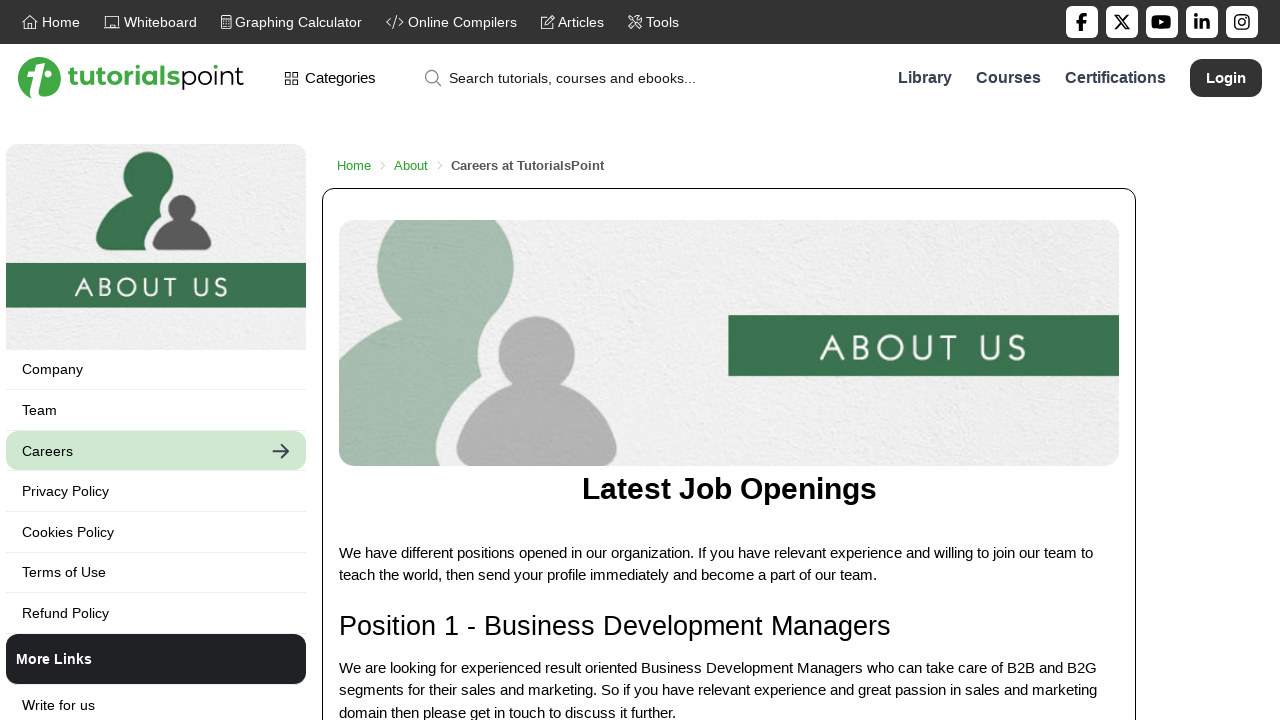

Navigated to careers page
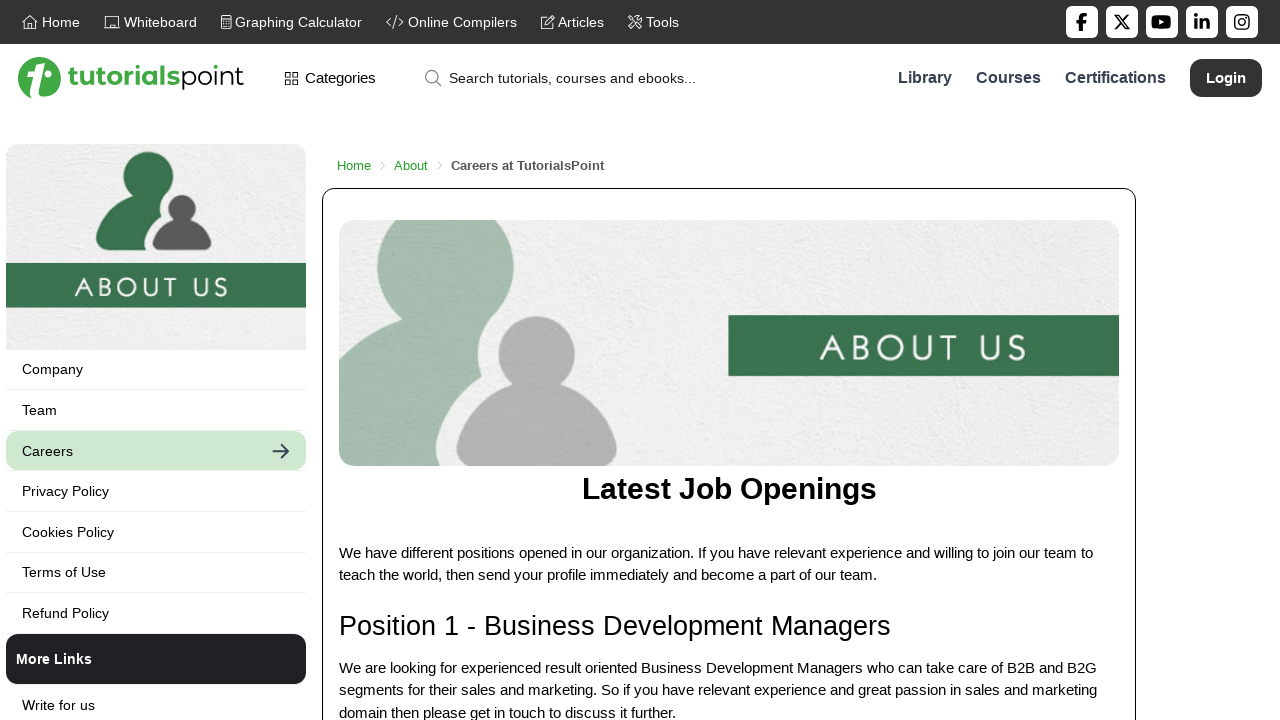

Located Contact element
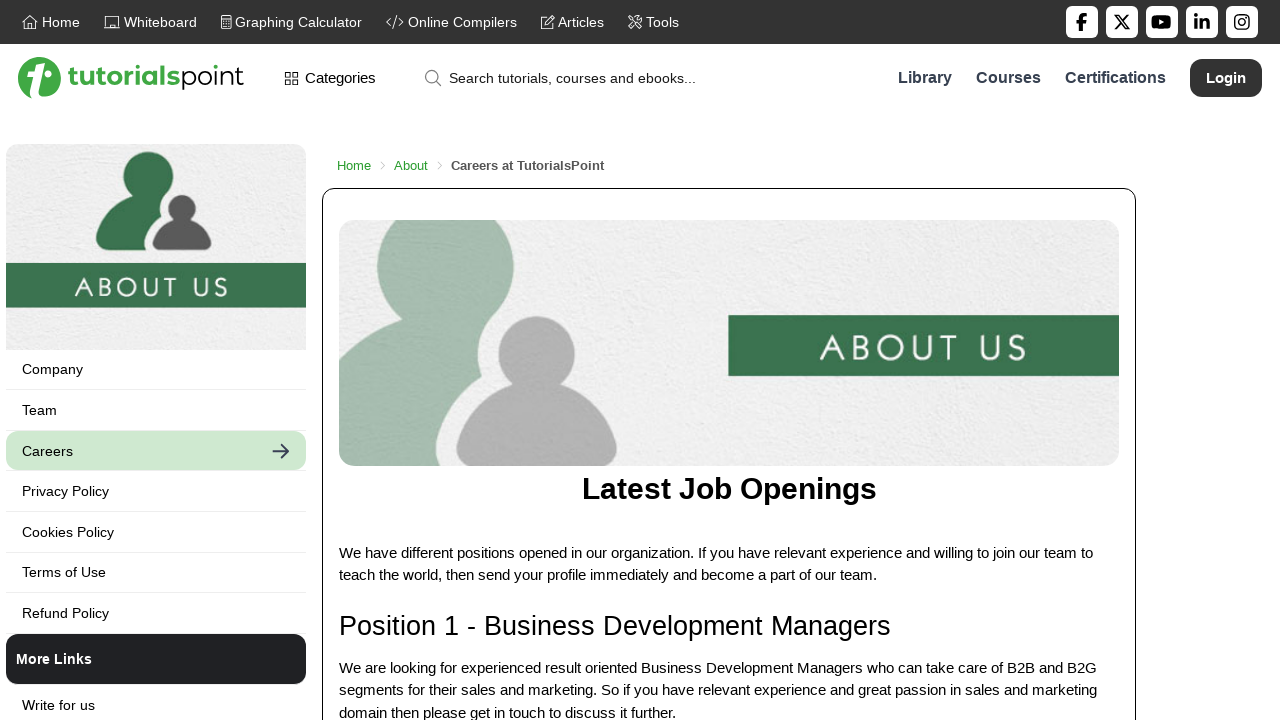

Scrolled Contact element into view
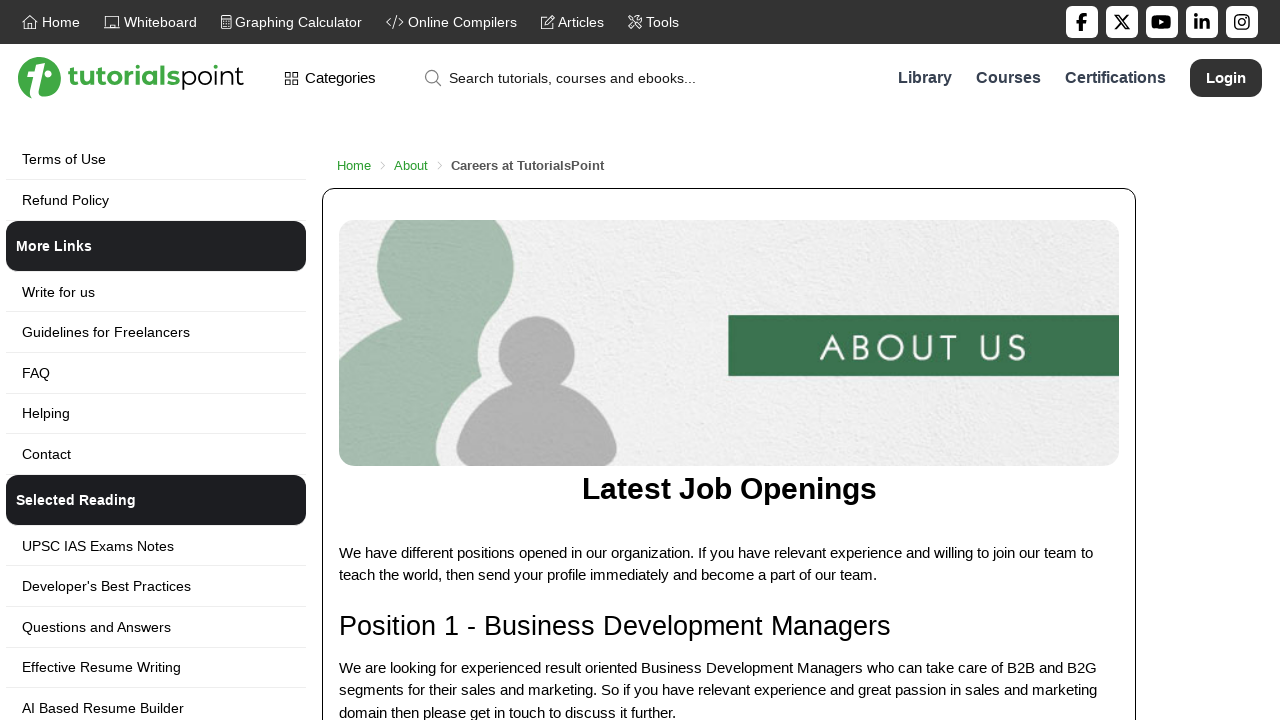

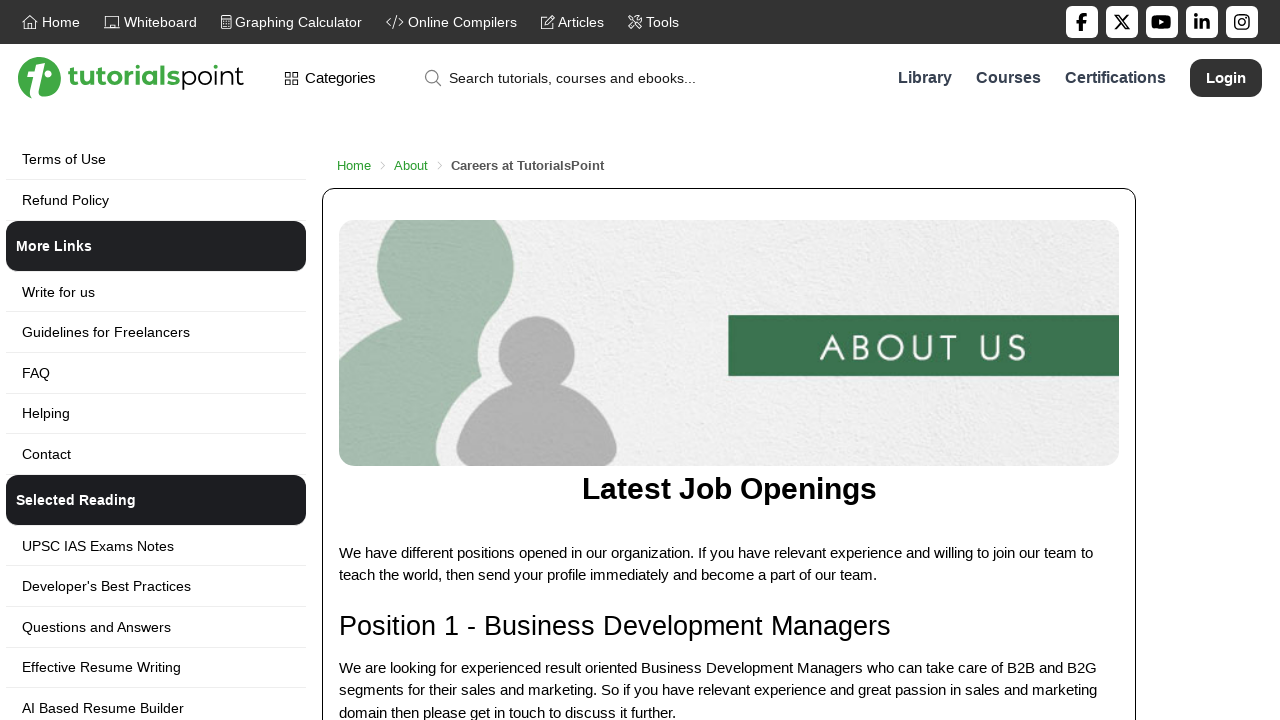